Tests hover functionality by hovering over each user avatar and displaying their usernames

Starting URL: https://the-internet.herokuapp.com/hovers

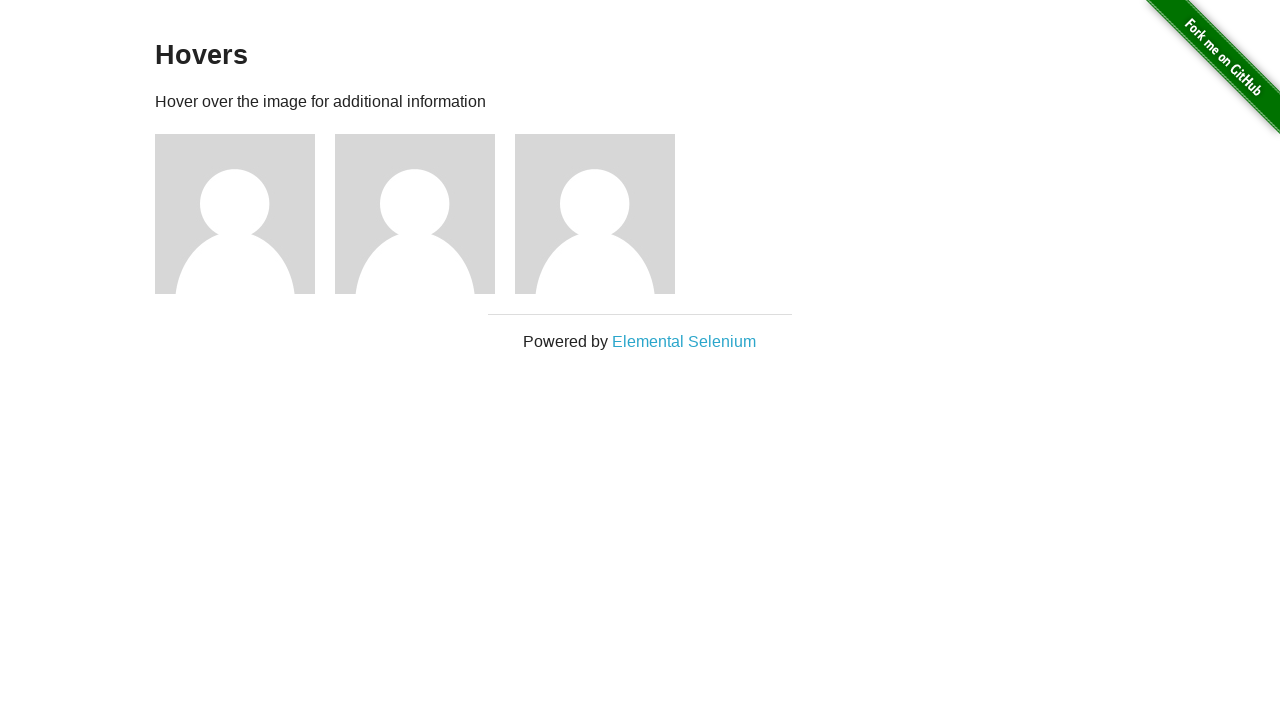

Located all user avatars on the hovers page
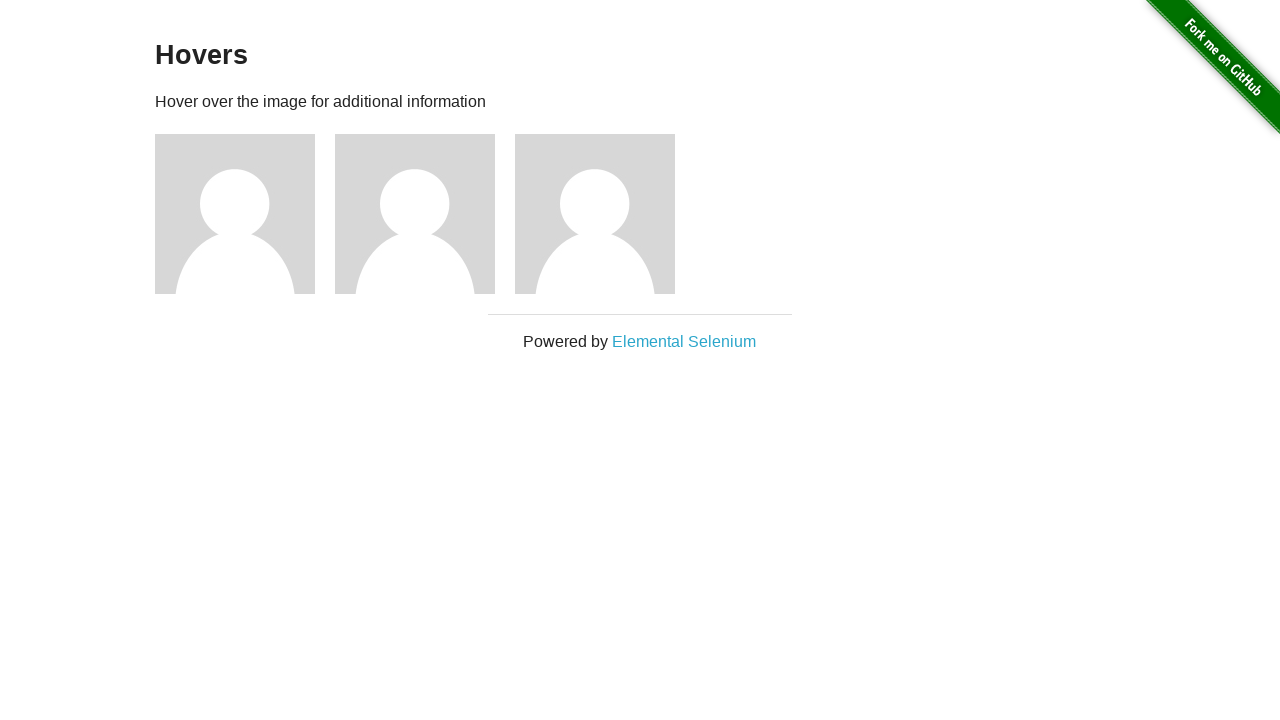

Hovered over avatar 1 at (235, 214) on xpath=//img[@alt='User Avatar'] >> nth=0
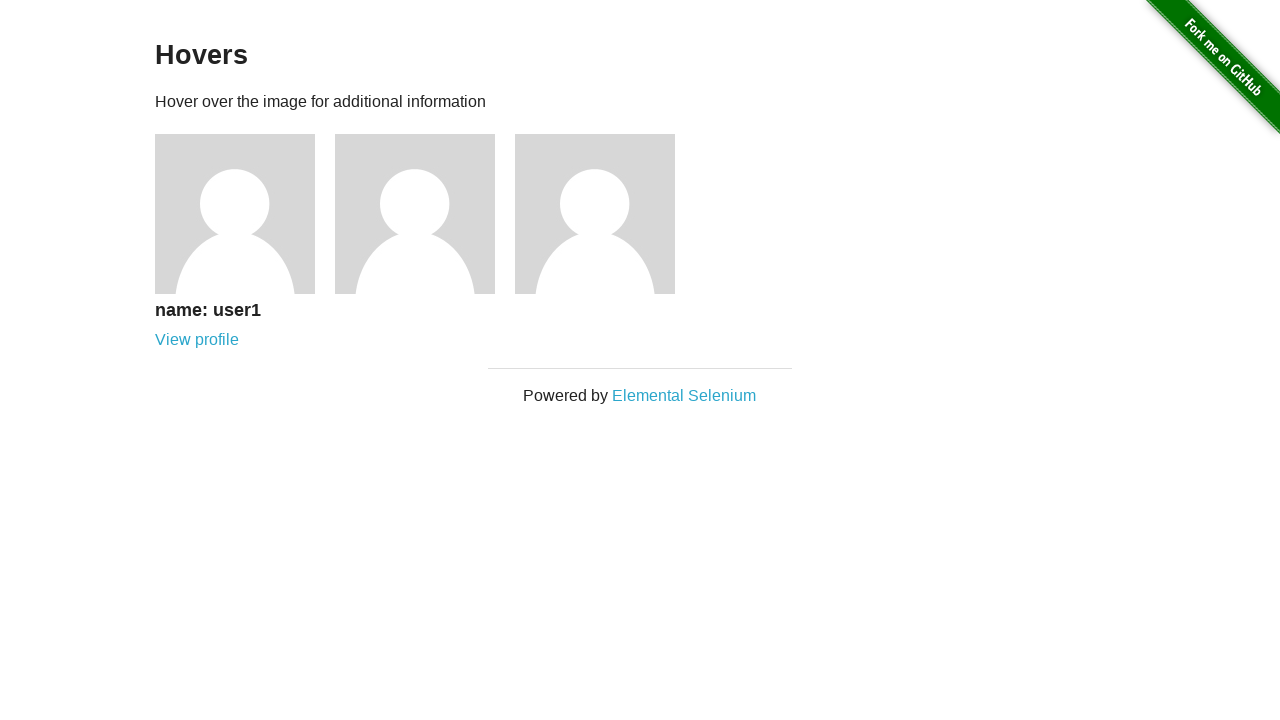

Retrieved username: name: user1
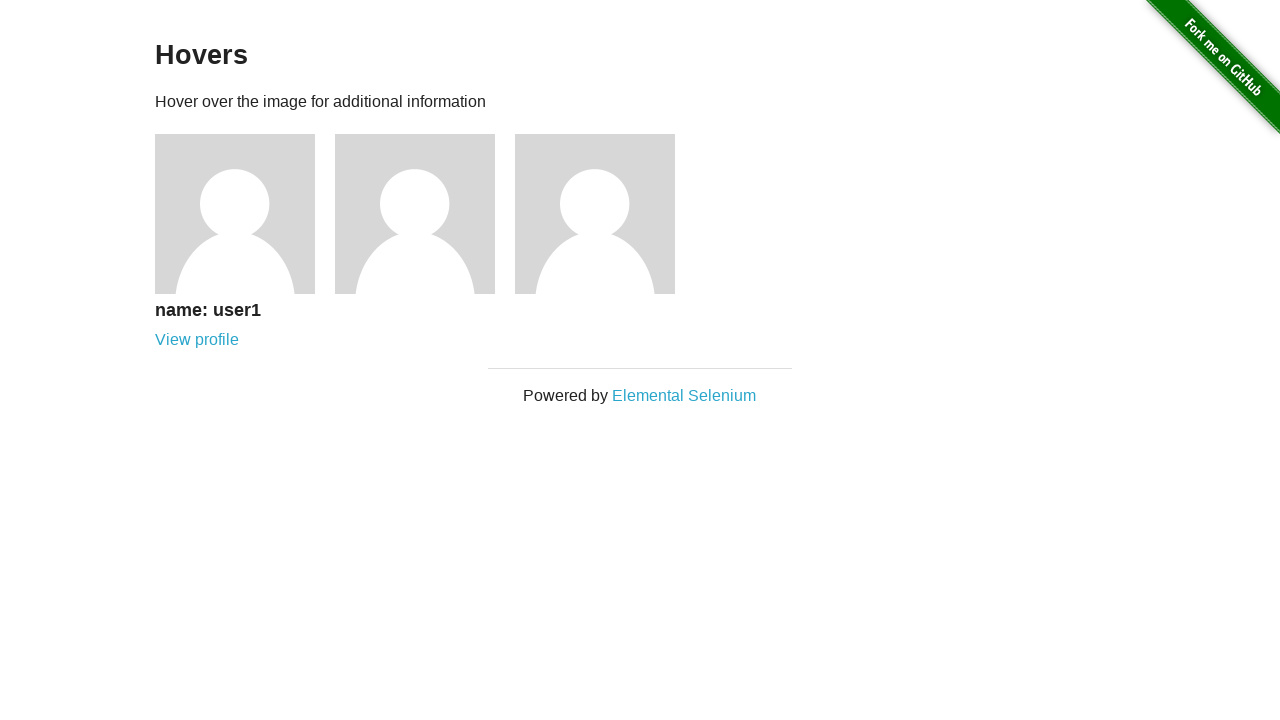

Hovered over avatar 2 at (415, 214) on xpath=//img[@alt='User Avatar'] >> nth=1
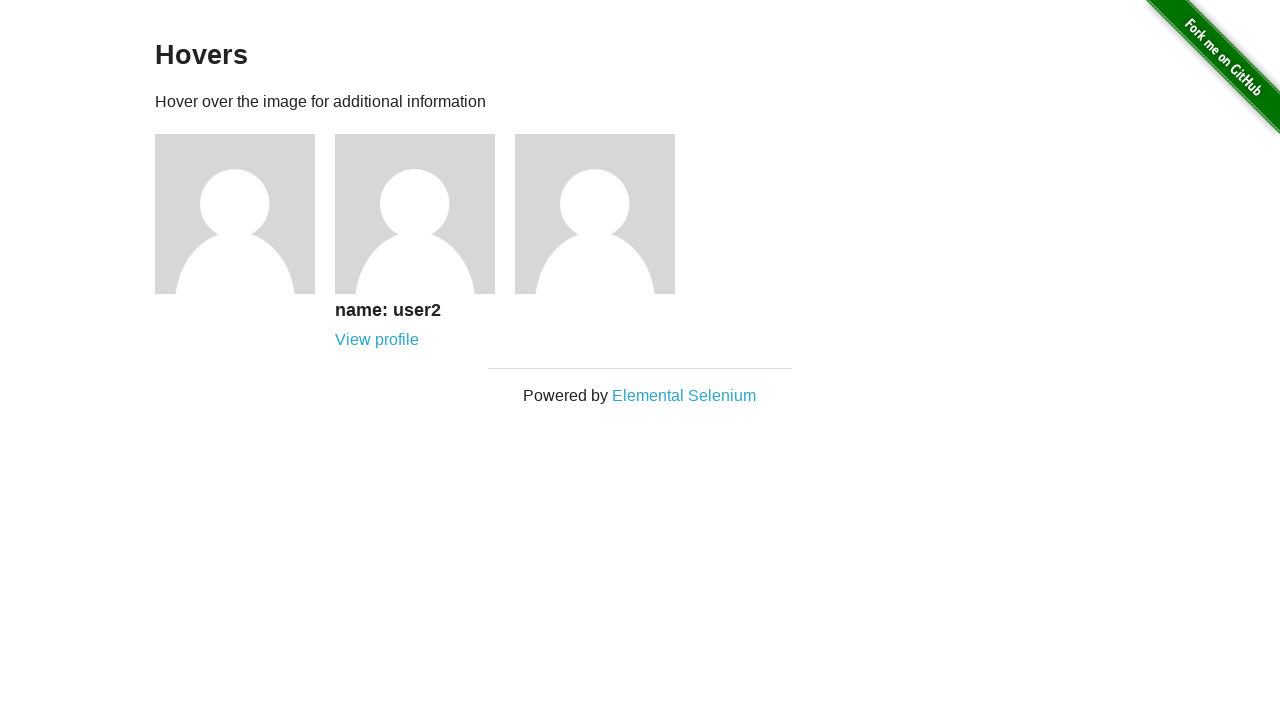

Retrieved username: name: user2
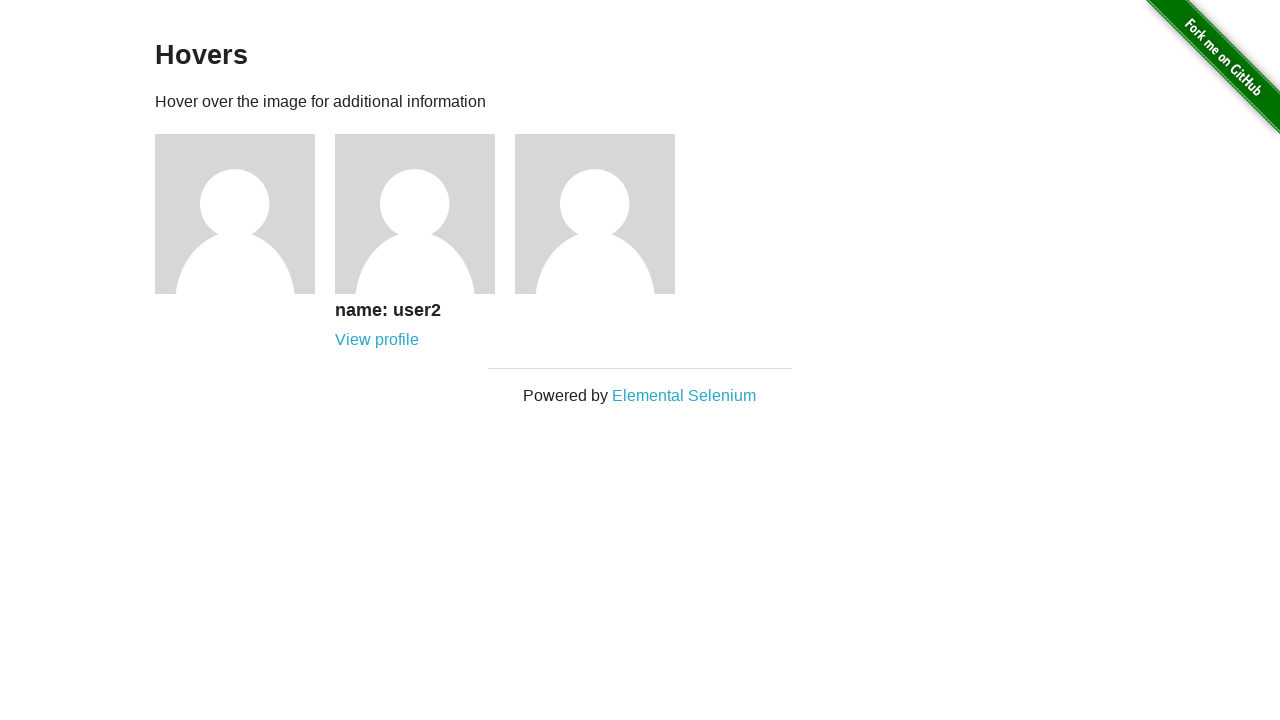

Hovered over avatar 3 at (595, 214) on xpath=//img[@alt='User Avatar'] >> nth=2
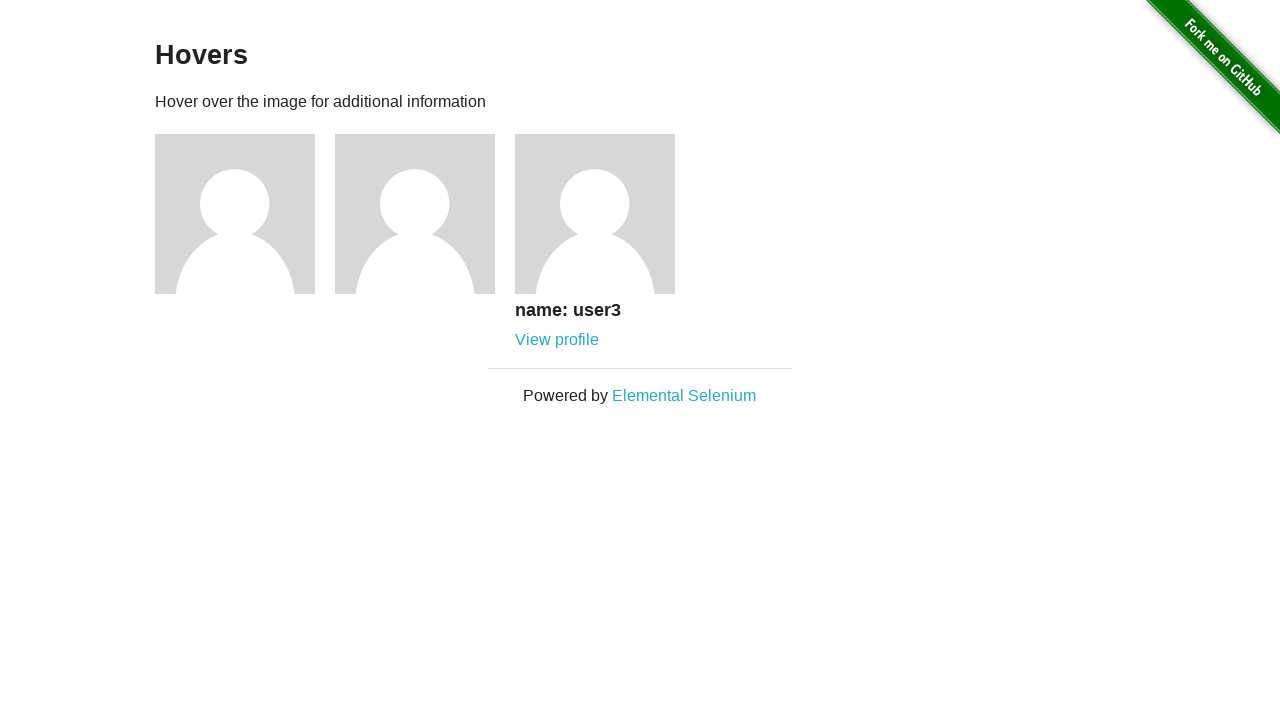

Retrieved username: name: user3
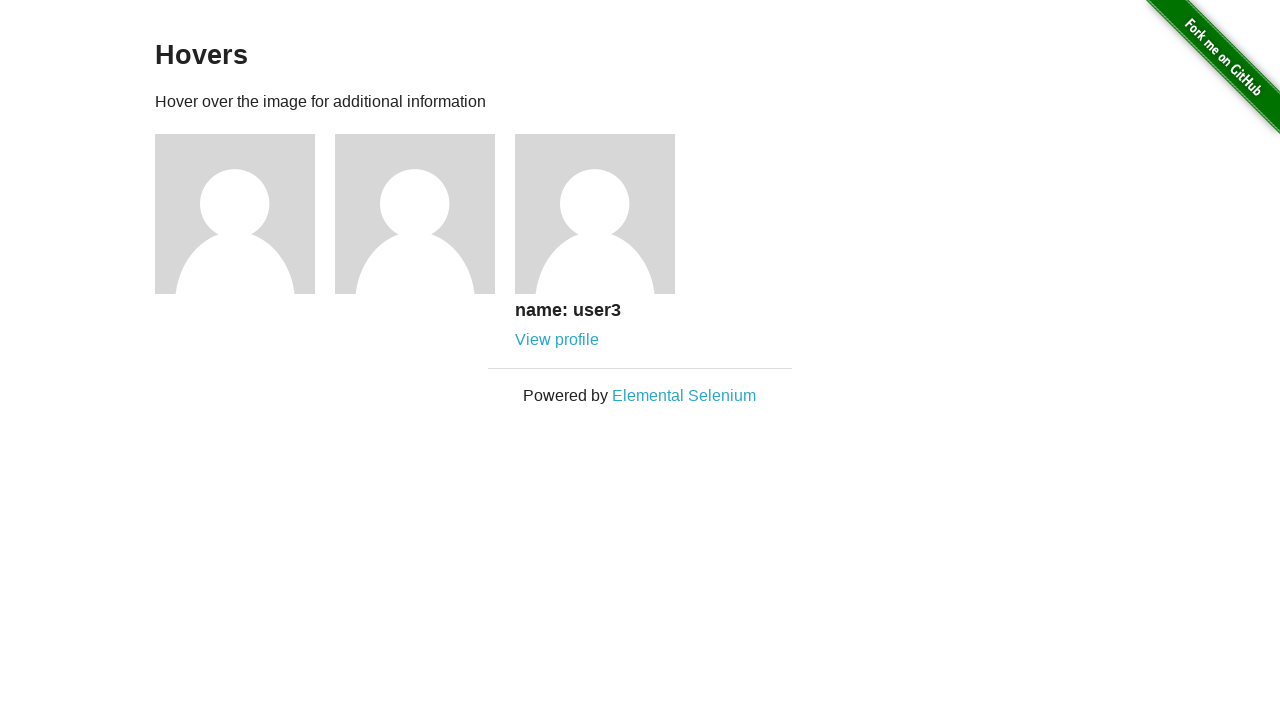

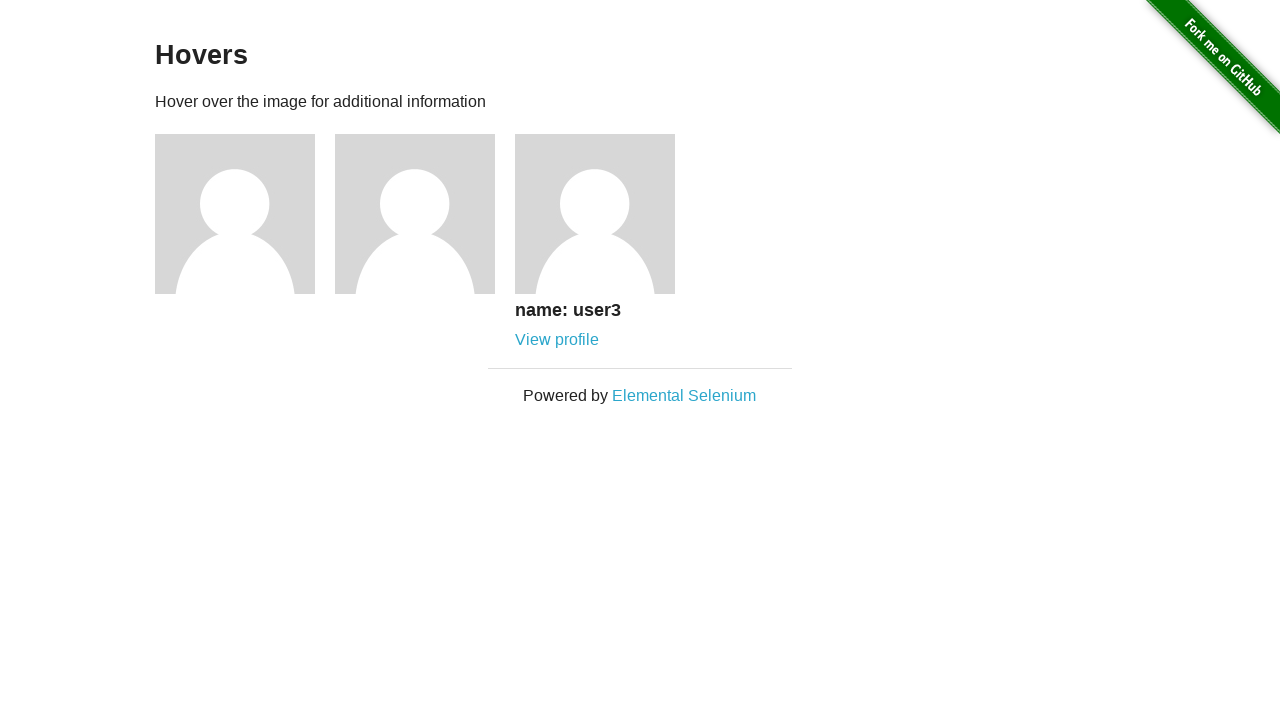